Tests filling out a comprehensive HTML form with various input types including text fields, password, textarea, checkboxes, radio buttons, multi-select, and dropdown, then submits and verifies the form was processed.

Starting URL: https://testpages.herokuapp.com/styled/basic-html-form-test.html

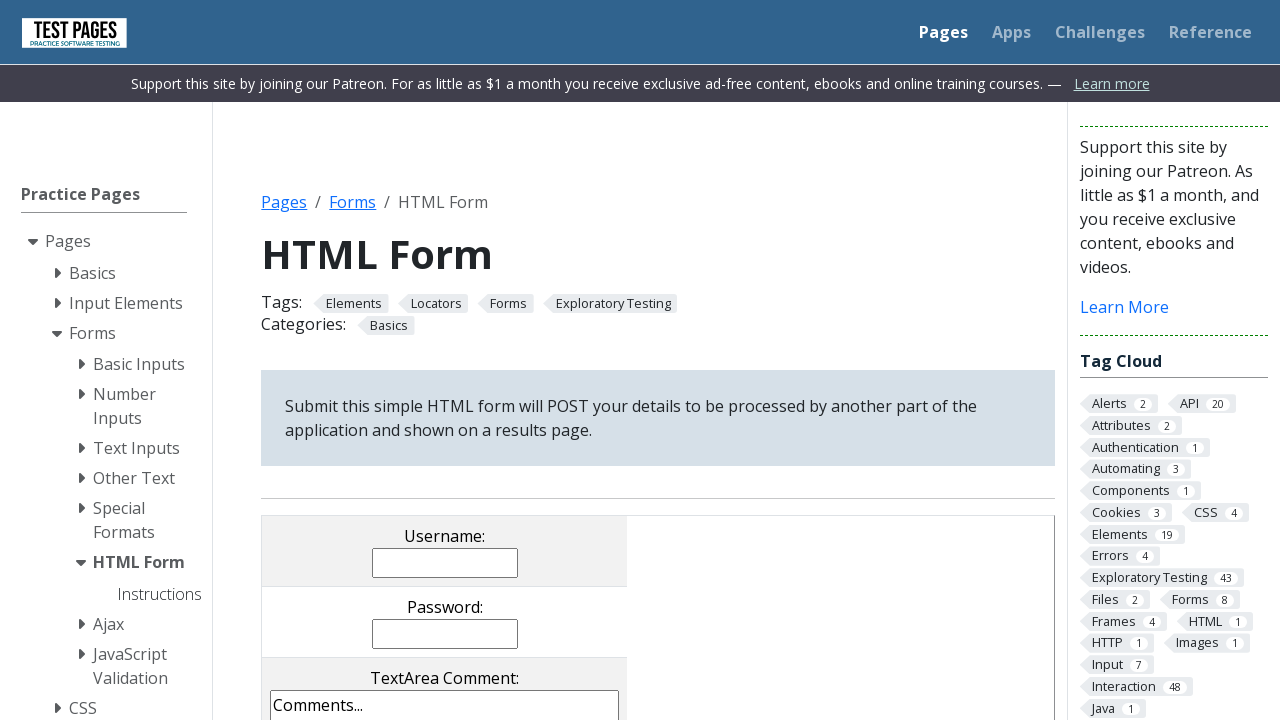

Filled username field with 'johndoe_42' on input[name='username']
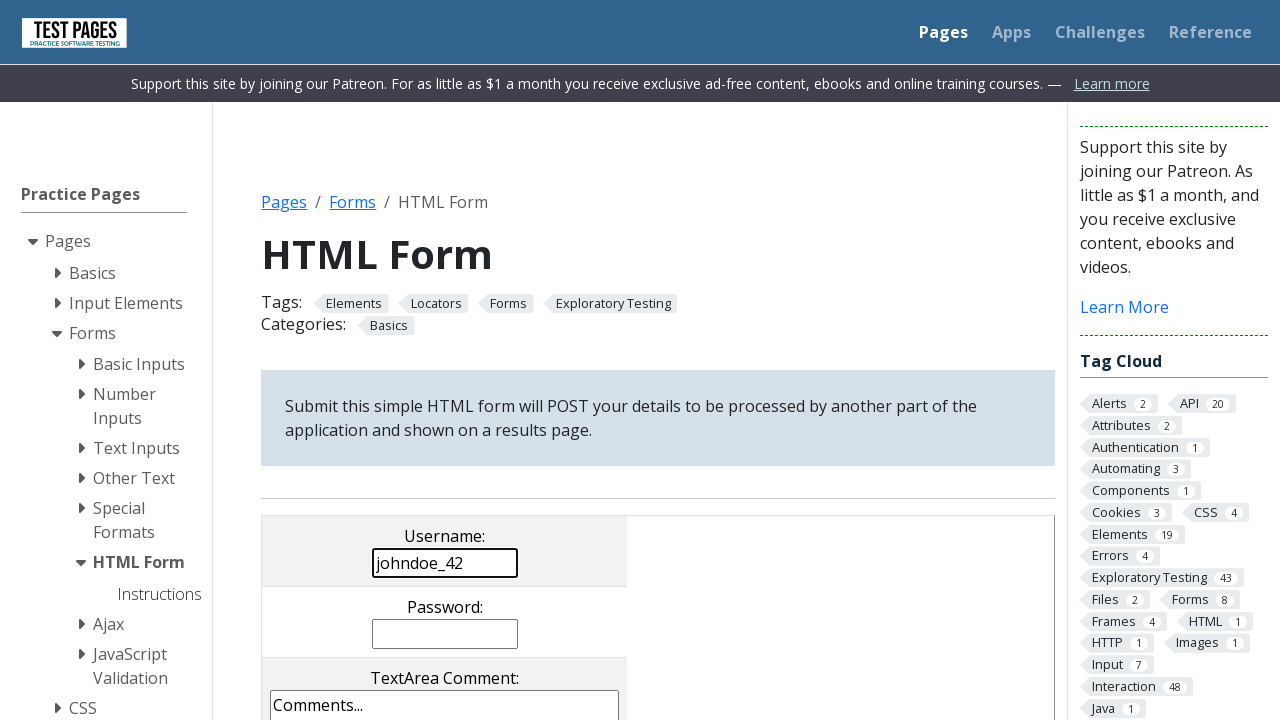

Filled password field with 'SecurePass789!' on input[name='password']
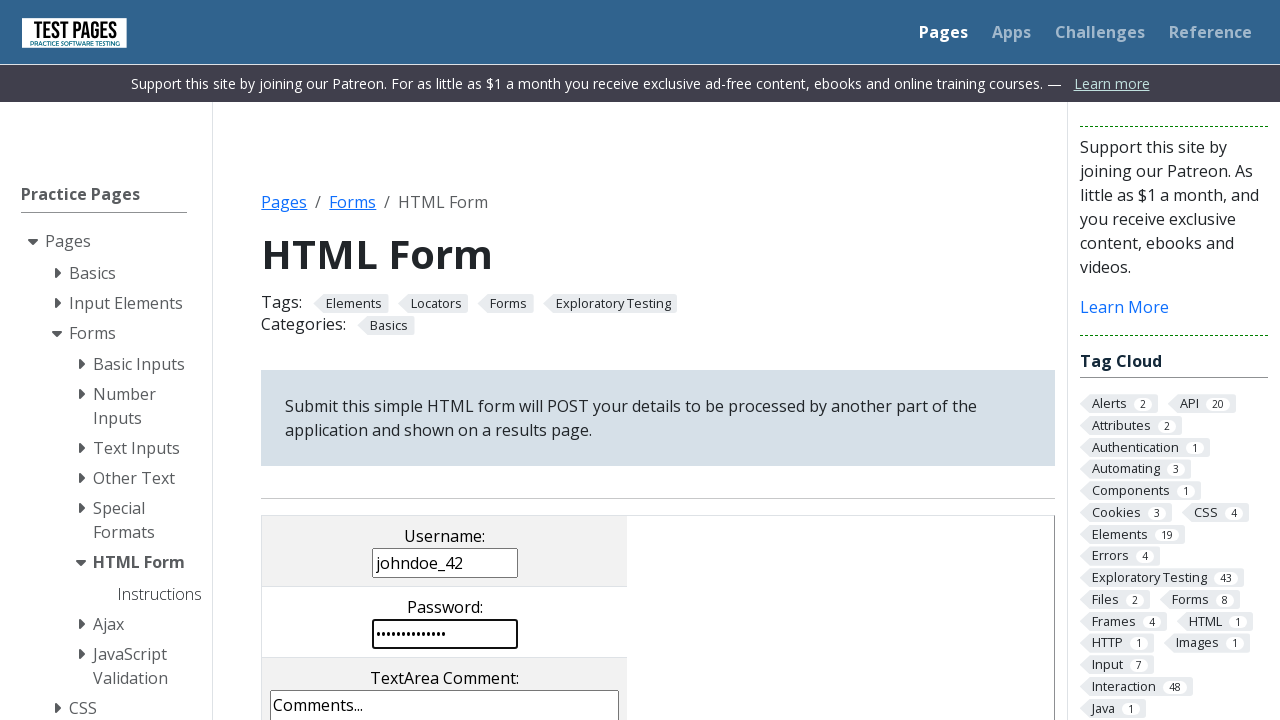

Filled comments textarea with sample text on textarea[name='comments']
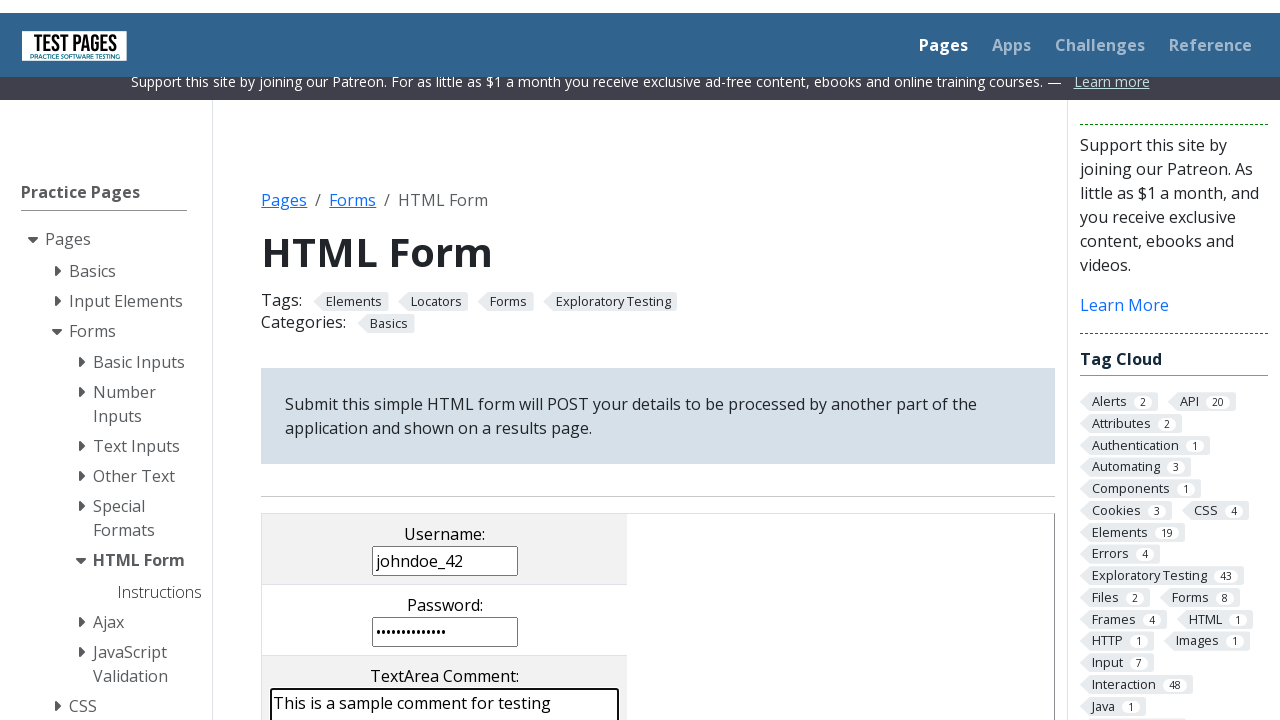

Checked checkbox cb1 at (299, 360) on input[name='checkboxes[]'][value='cb1']
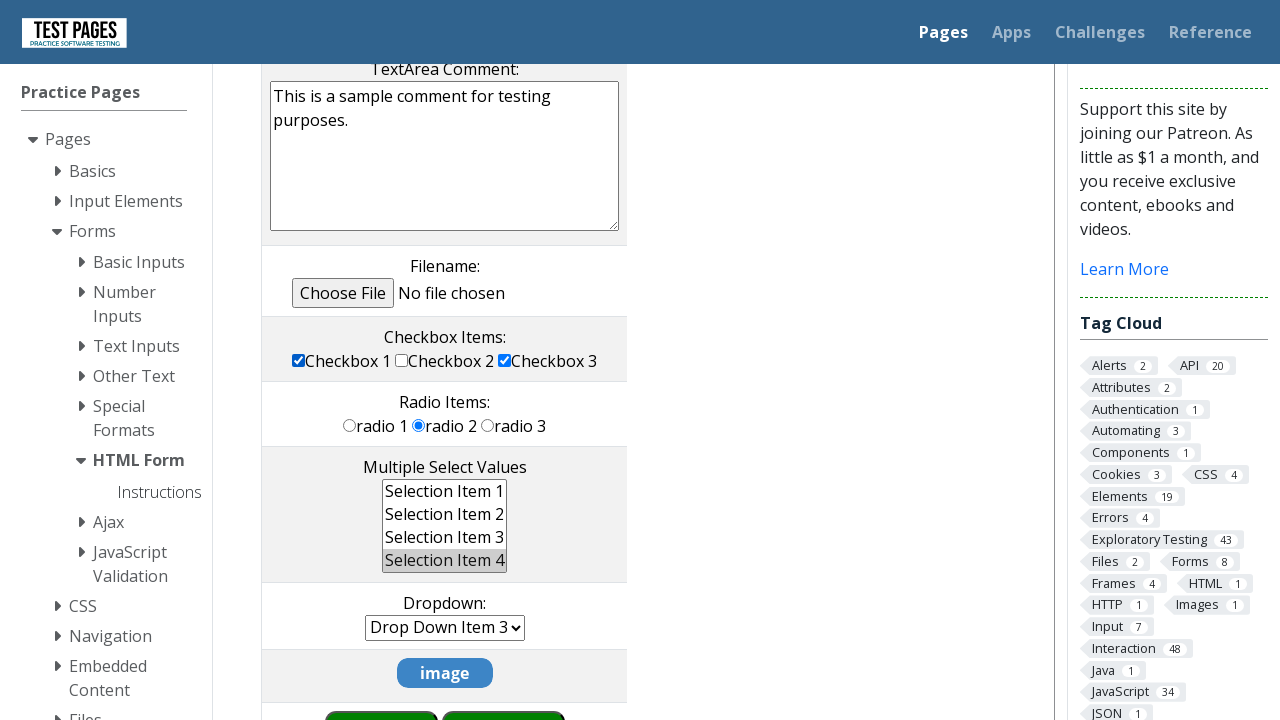

Checked checkbox cb2 at (402, 360) on input[name='checkboxes[]'][value='cb2']
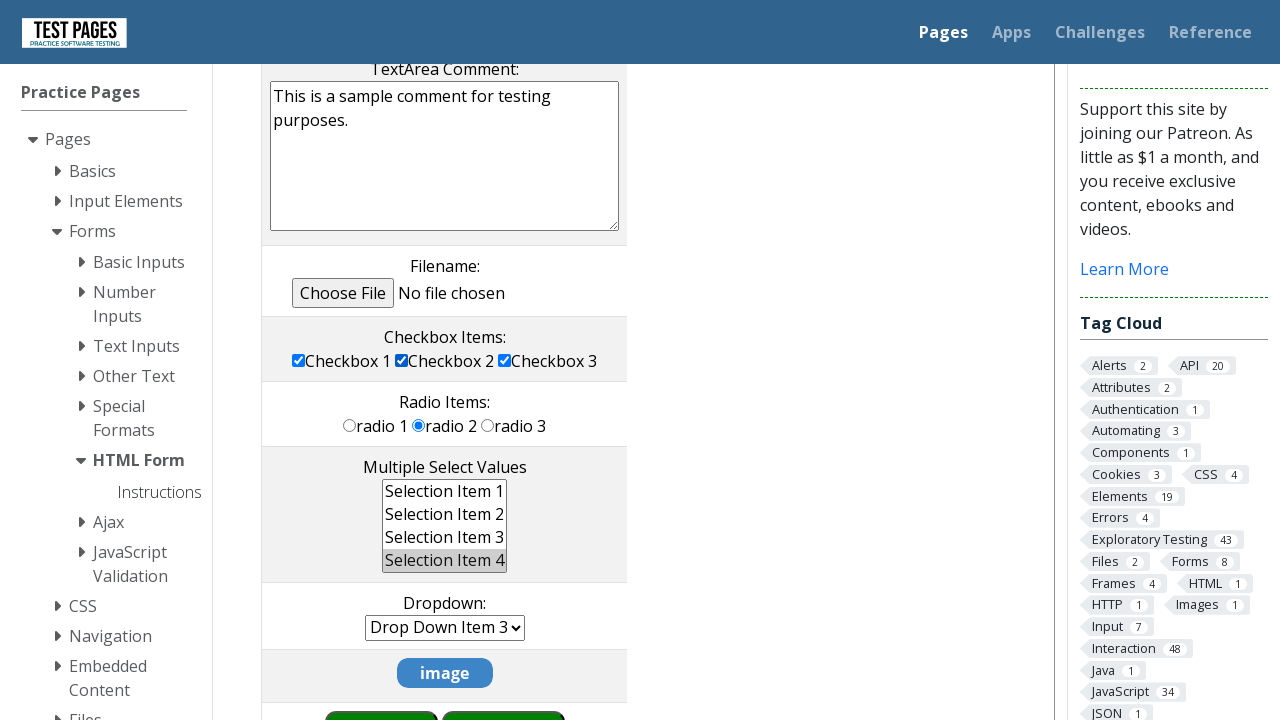

Checked checkbox cb3 at (505, 360) on input[name='checkboxes[]'][value='cb3']
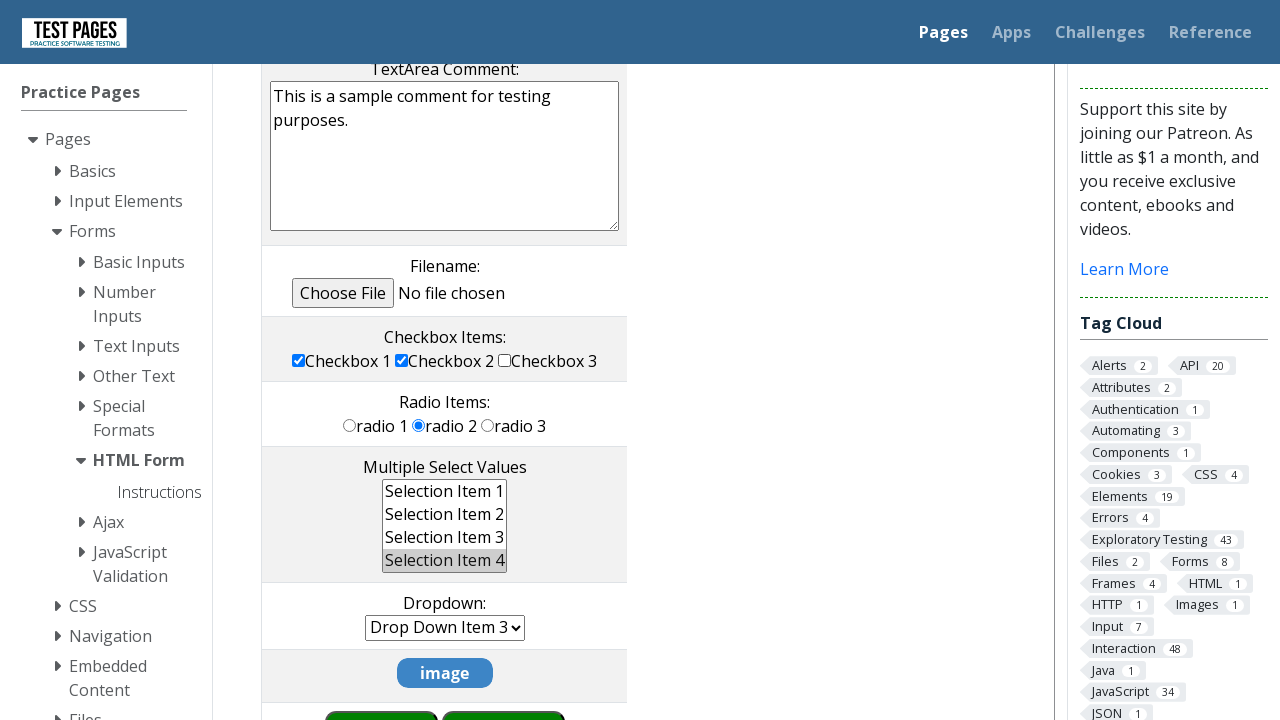

Selected radio button rd2 at (419, 425) on input[name='radioval'][value='rd2']
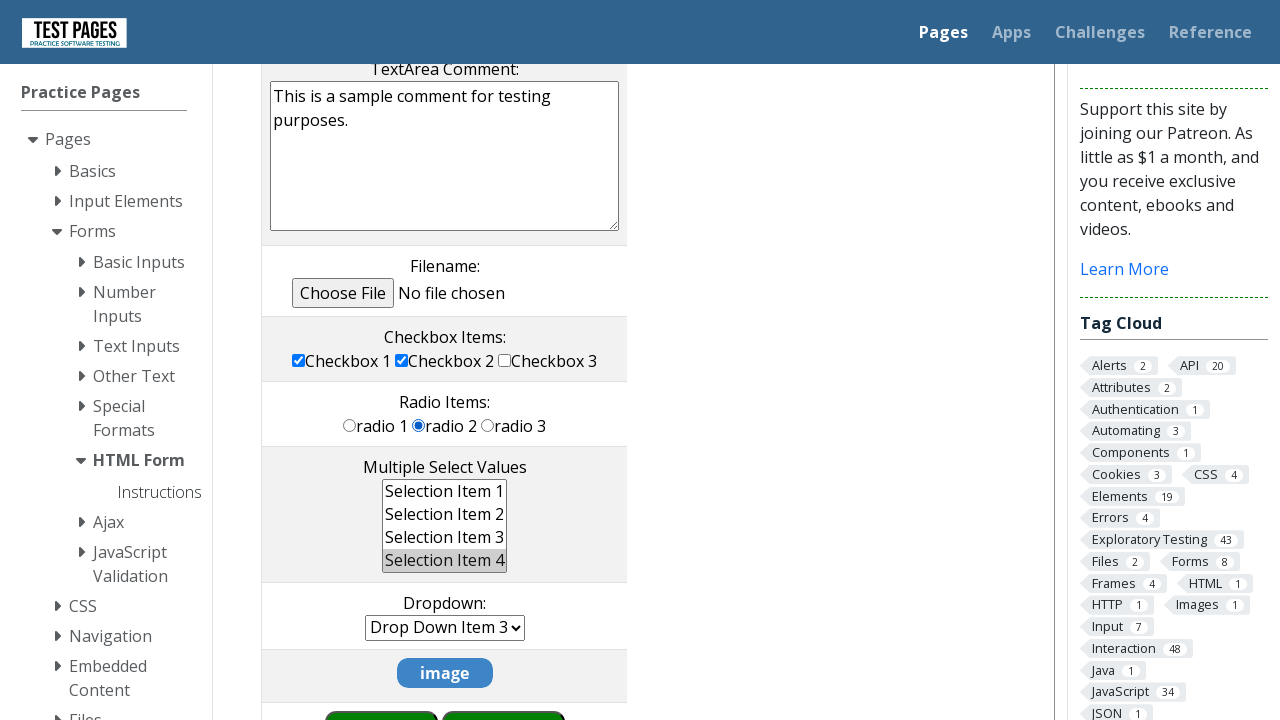

Selected options ms1 and ms3 in multi-select dropdown on select[name='multipleselect[]']
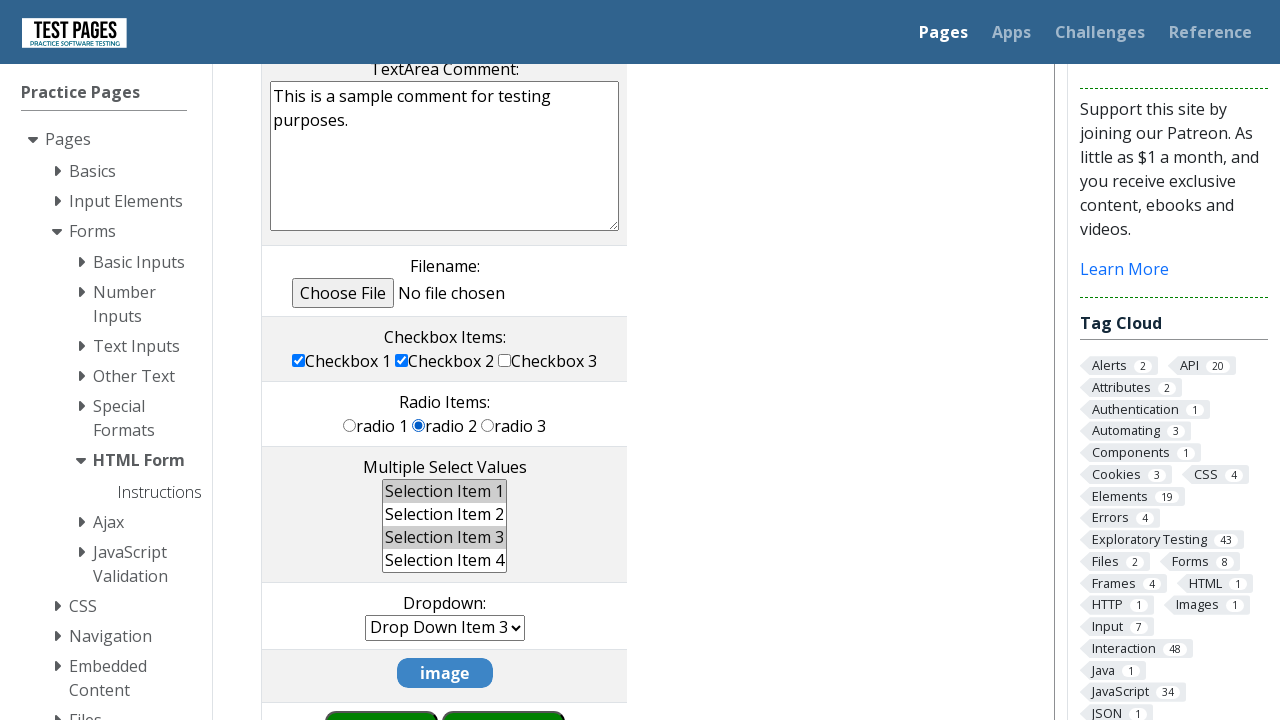

Selected option dd3 in dropdown on select[name='dropdown']
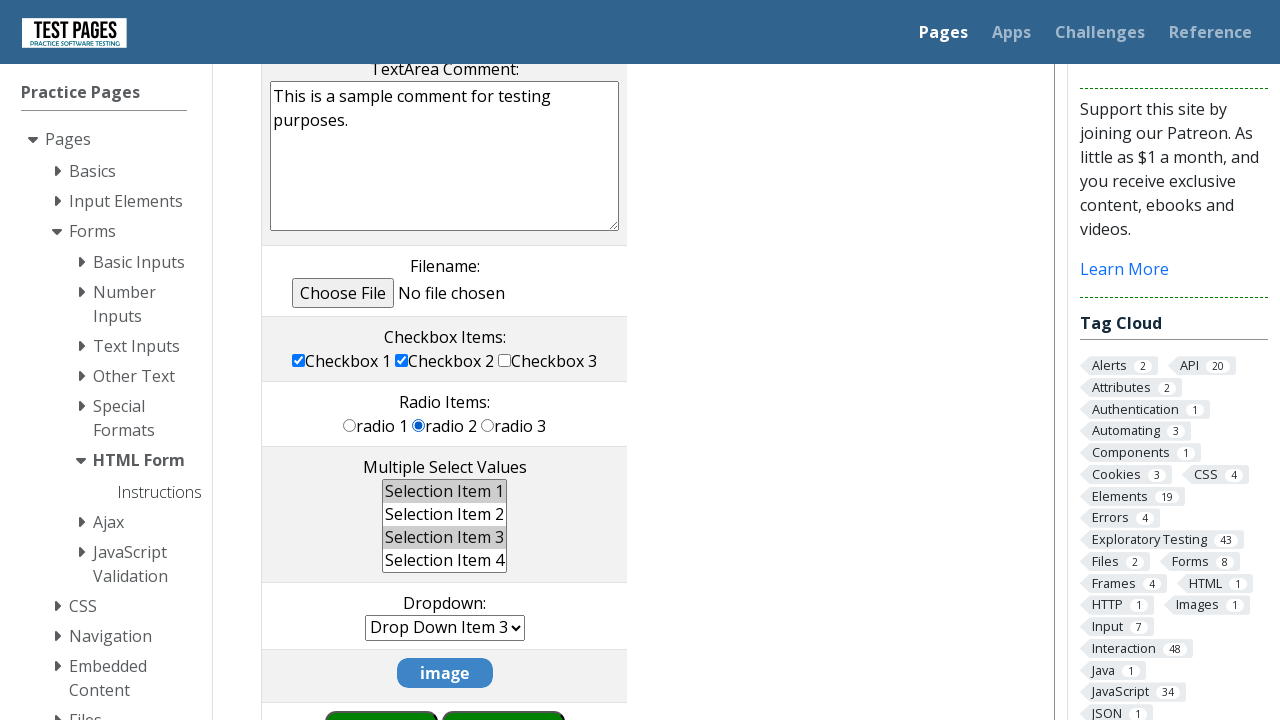

Clicked submit button to submit the form at (504, 690) on input[type='submit']
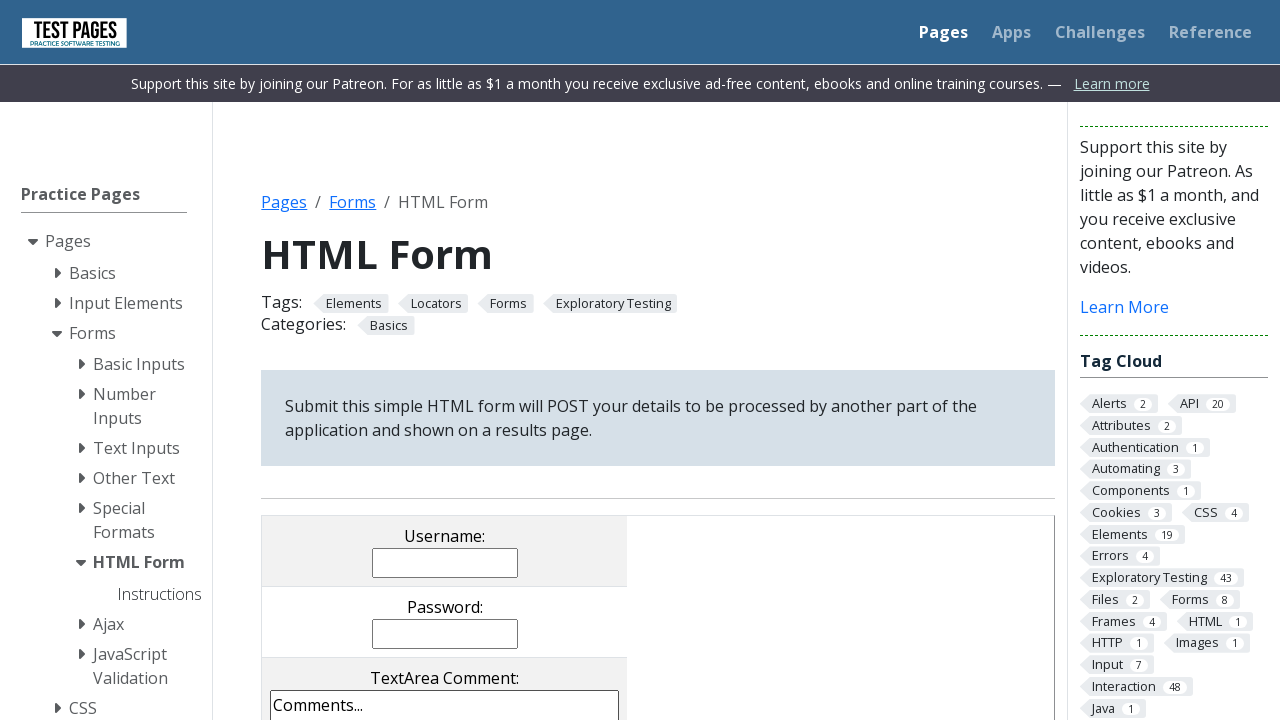

Form submission completed and result page loaded
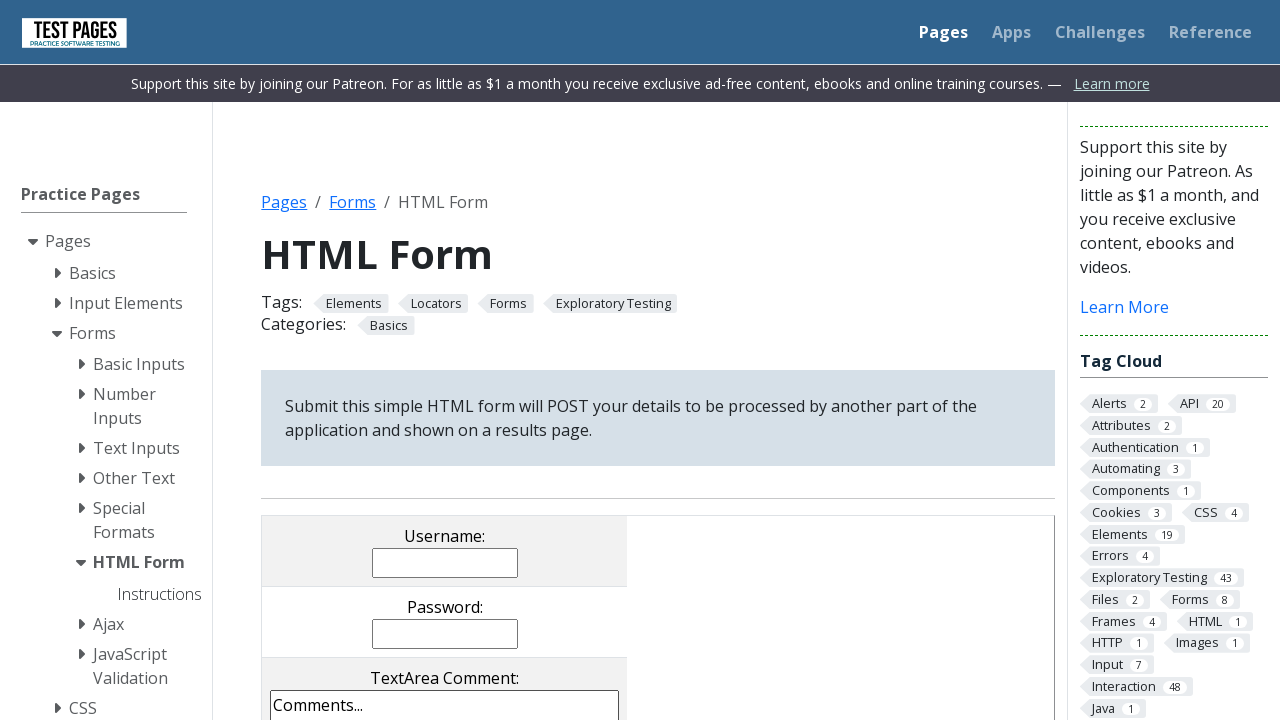

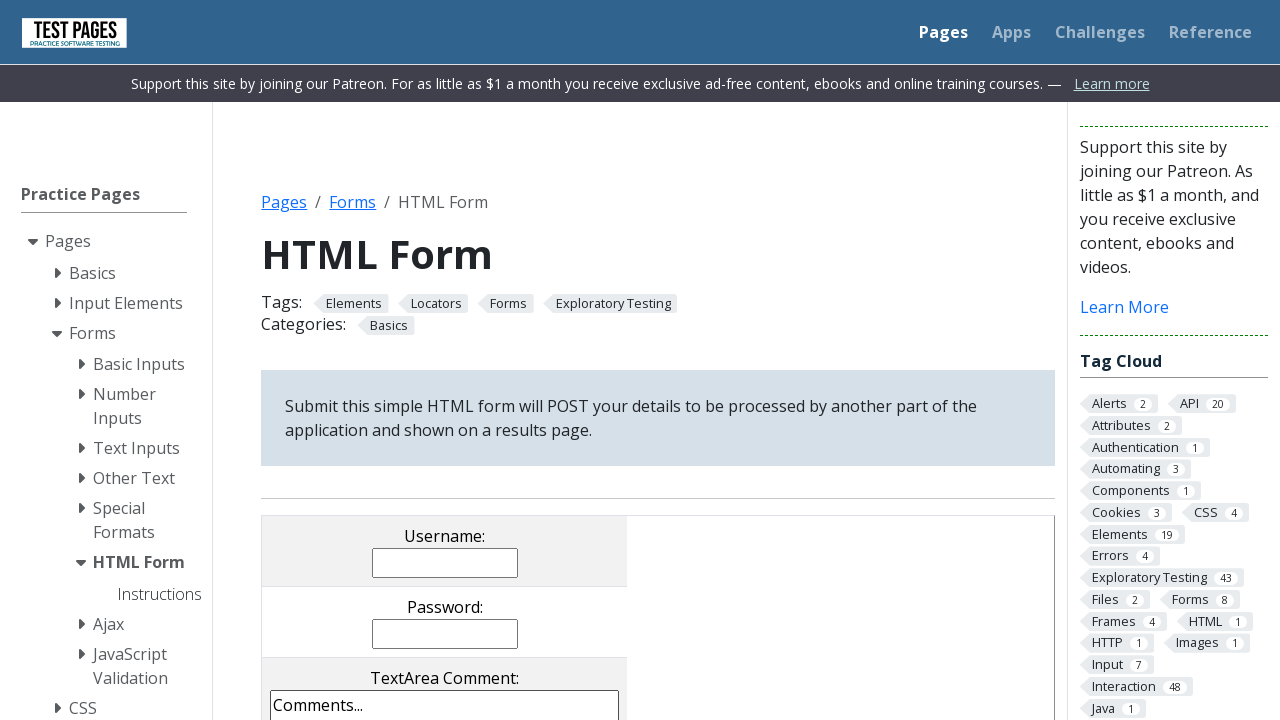